Tests power outage schedule lookup by entering a street address and house number into the search form

Starting URL: https://www.dtek-kem.com.ua/ua/shutdowns

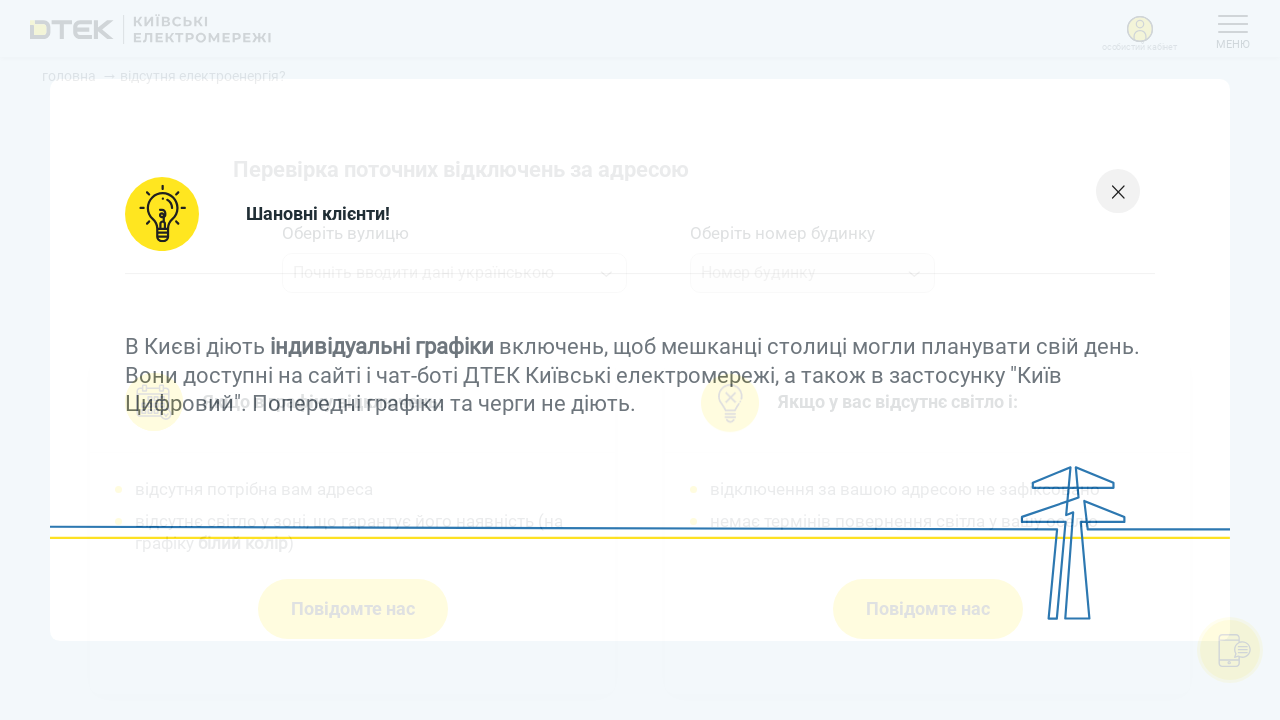

Filled street address field with 'вул. Шевченка' on #street
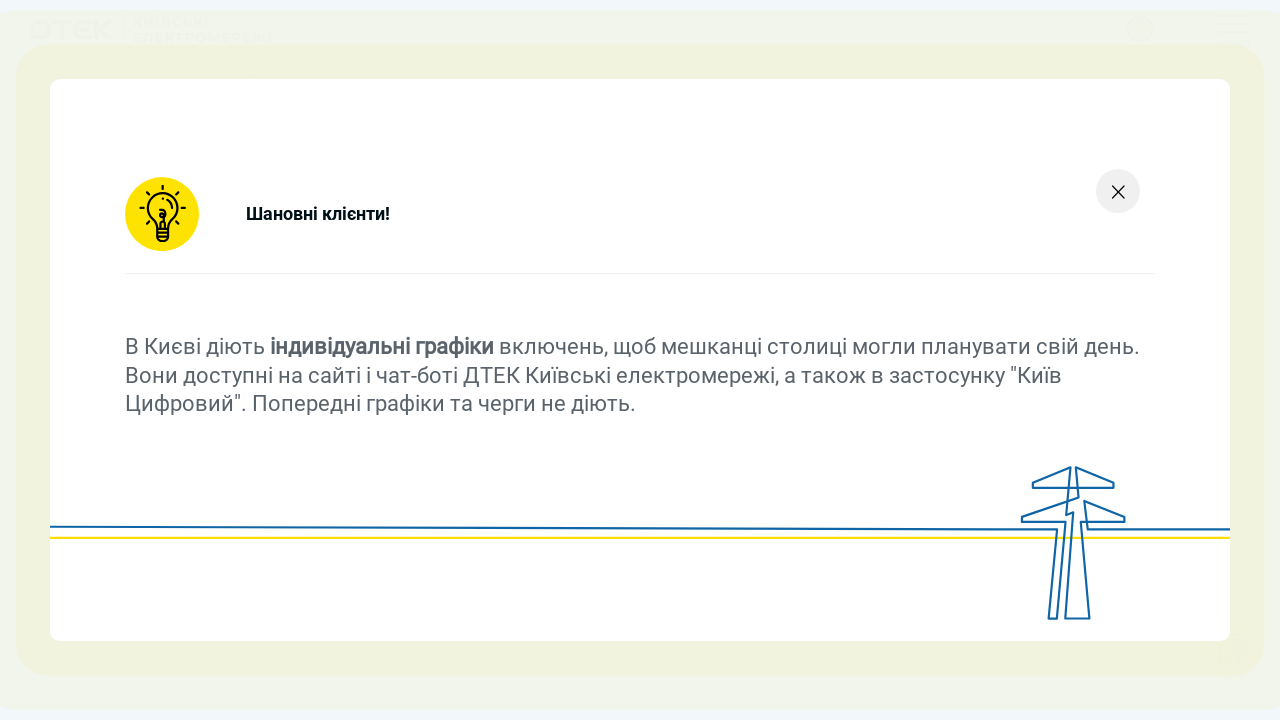

Pressed Enter key in street address field on #street
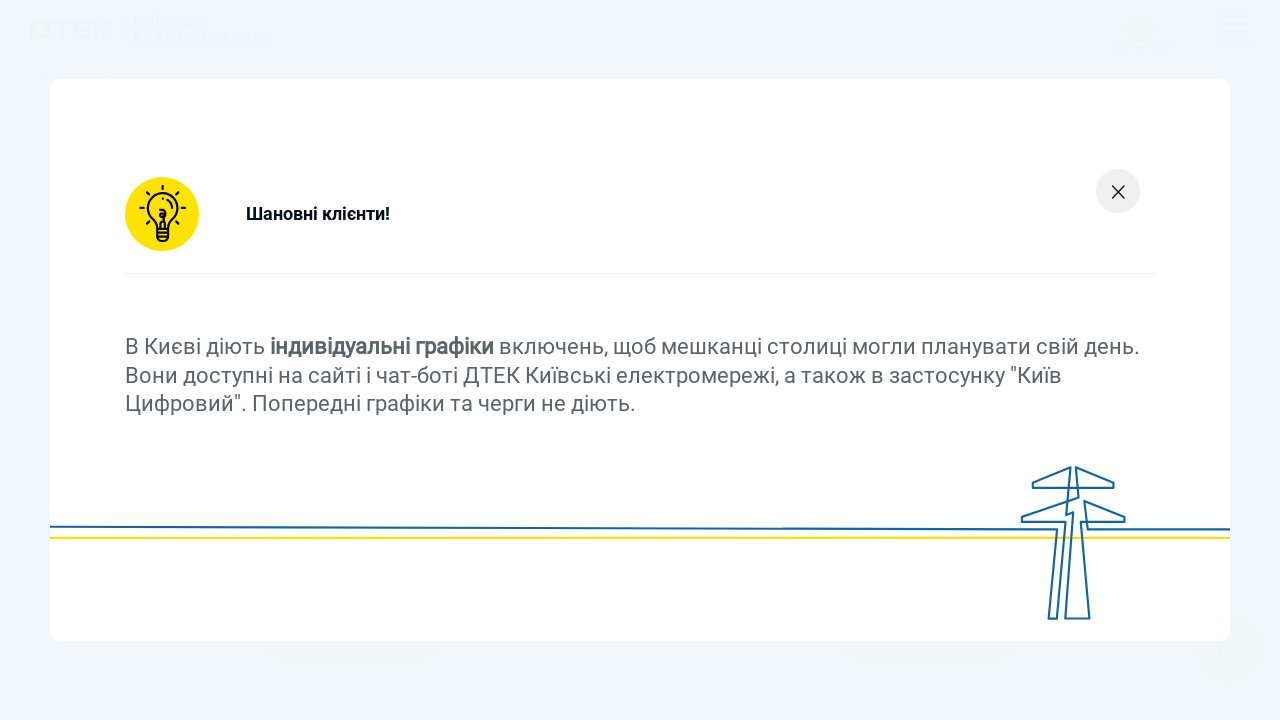

Waited 2 seconds for street input to be processed
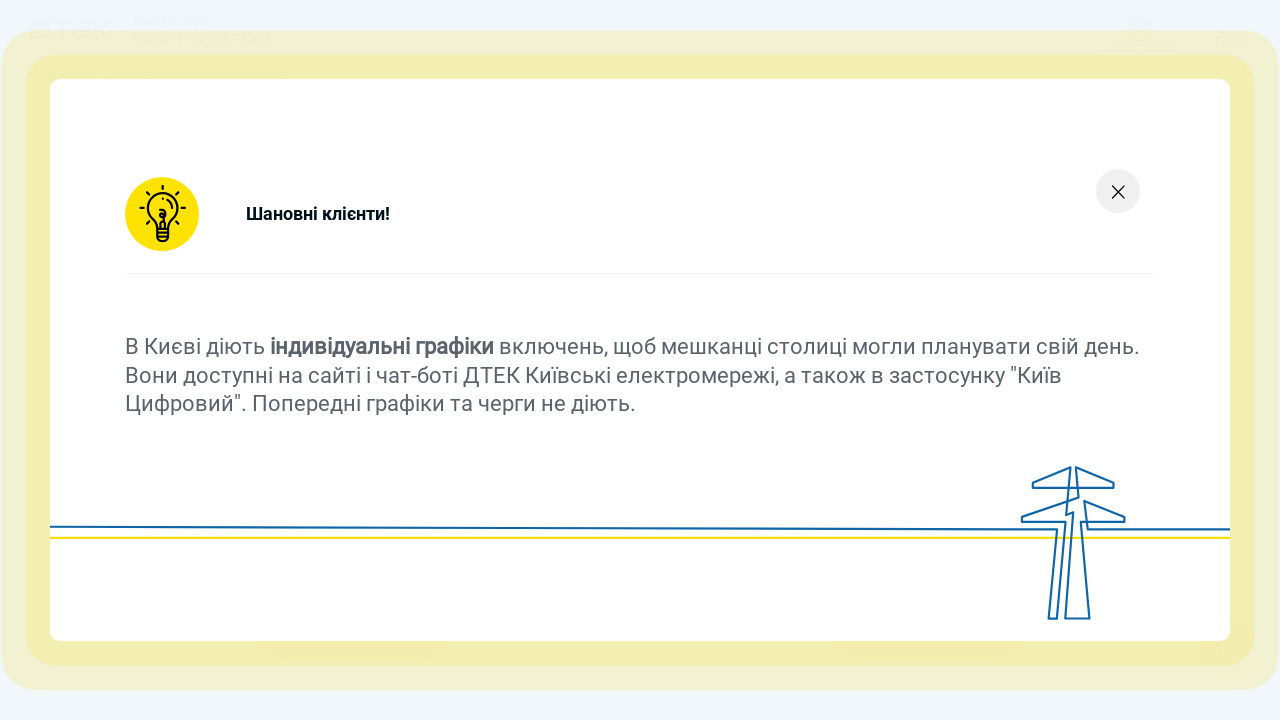

Filled house number field with '25' on #house_num
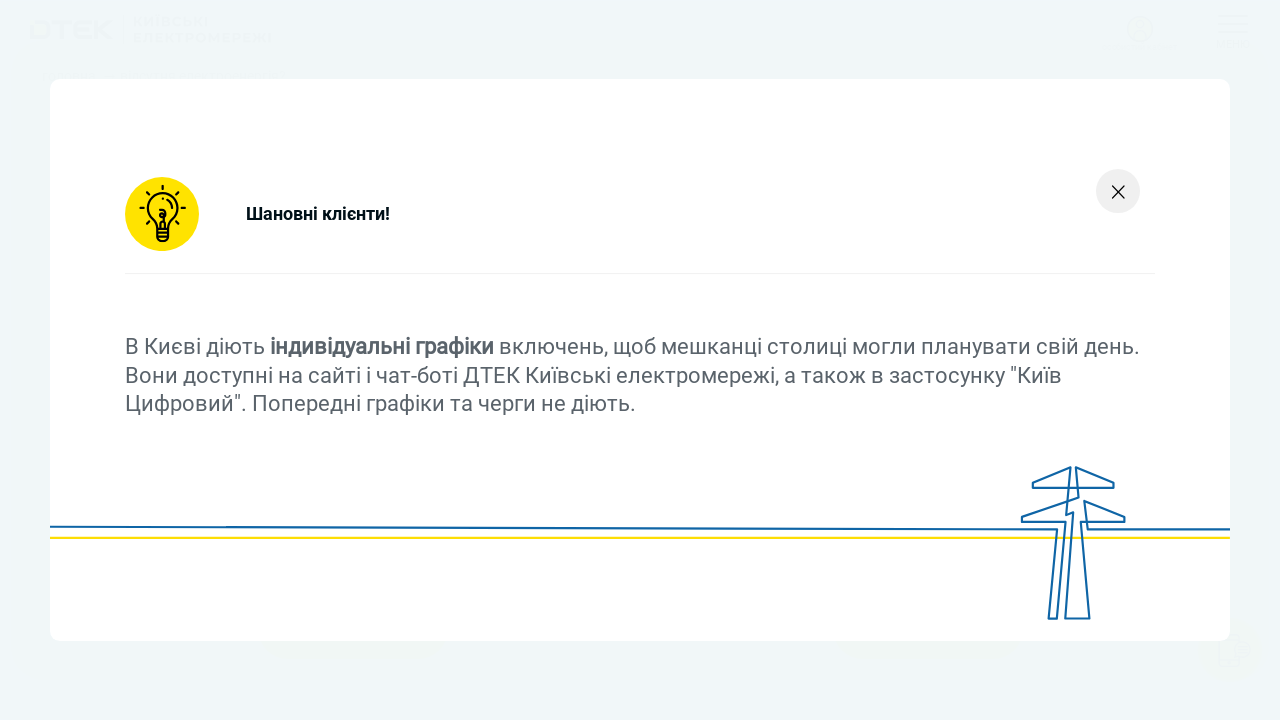

Pressed Enter key in house number field on #house_num
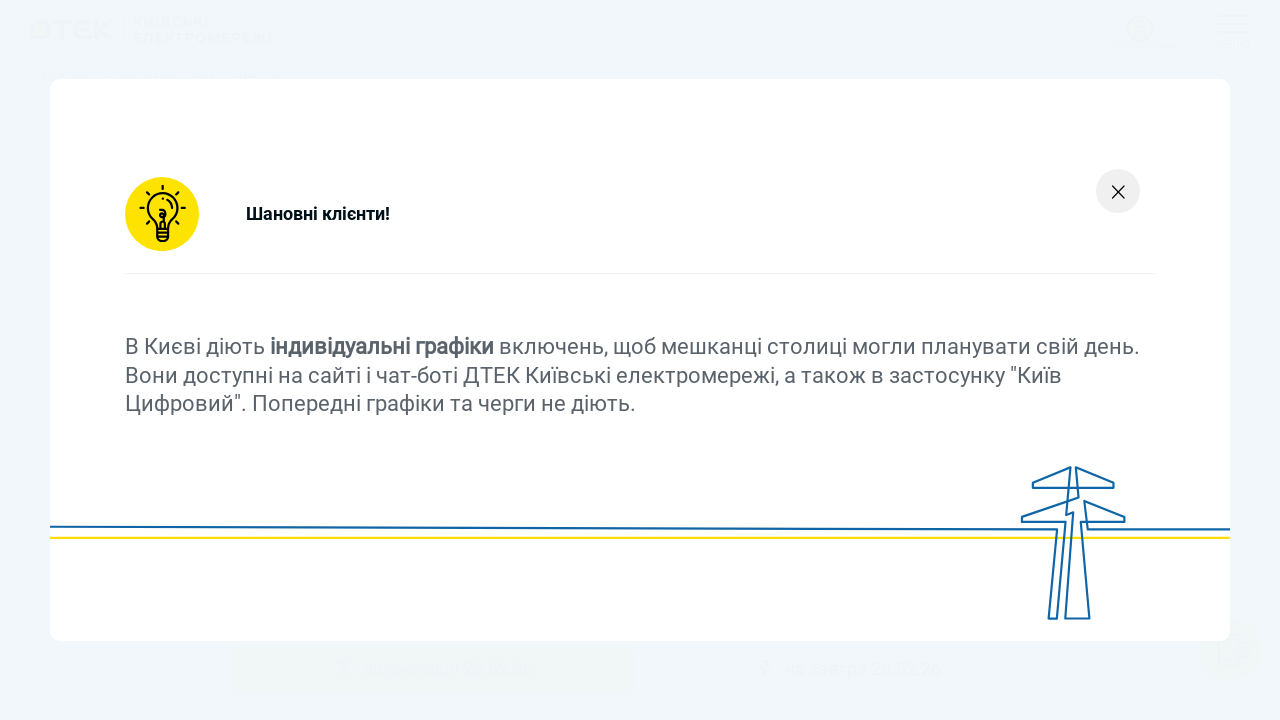

Waited 2 seconds for power outage schedule results to load
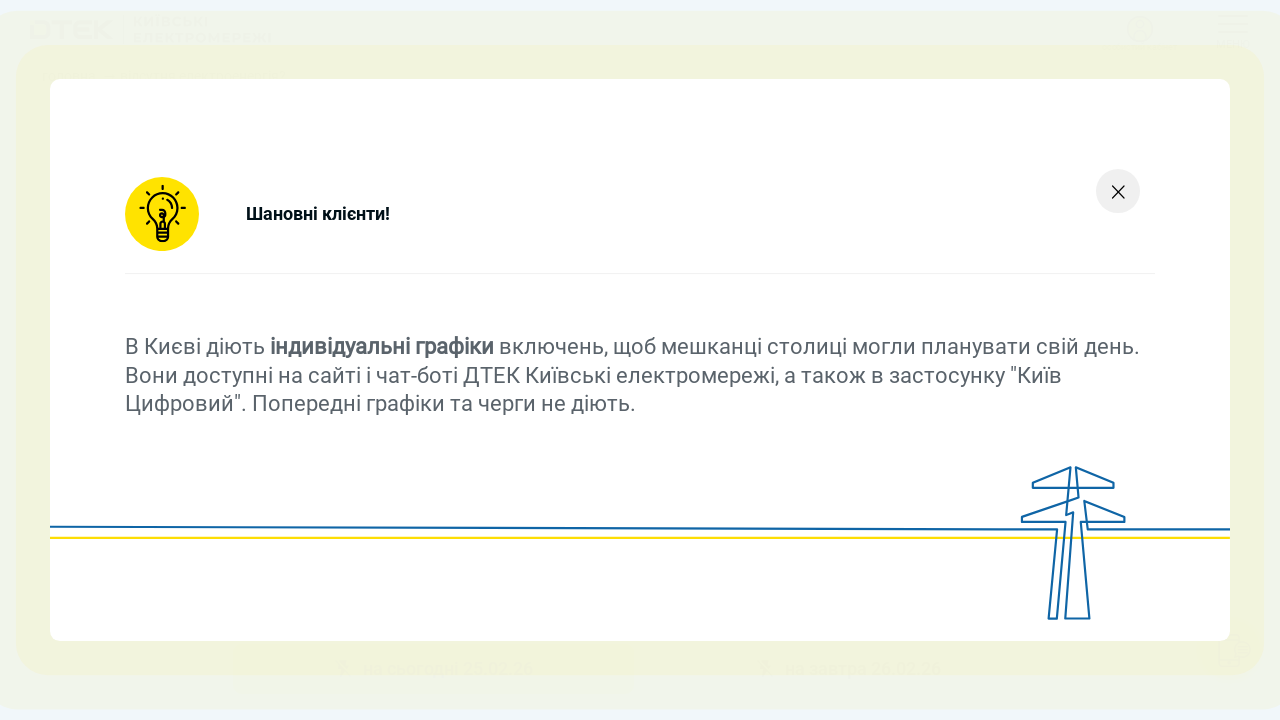

Verified that schedule table with scheduled/non-scheduled cells appeared
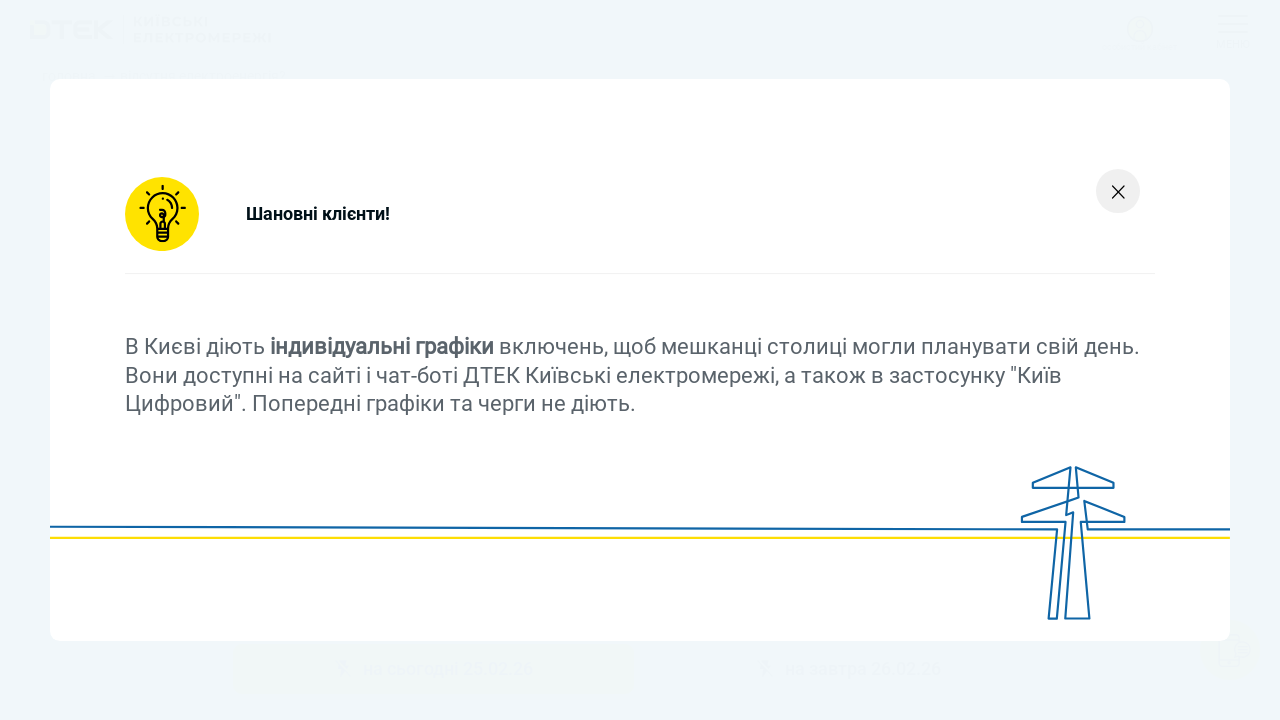

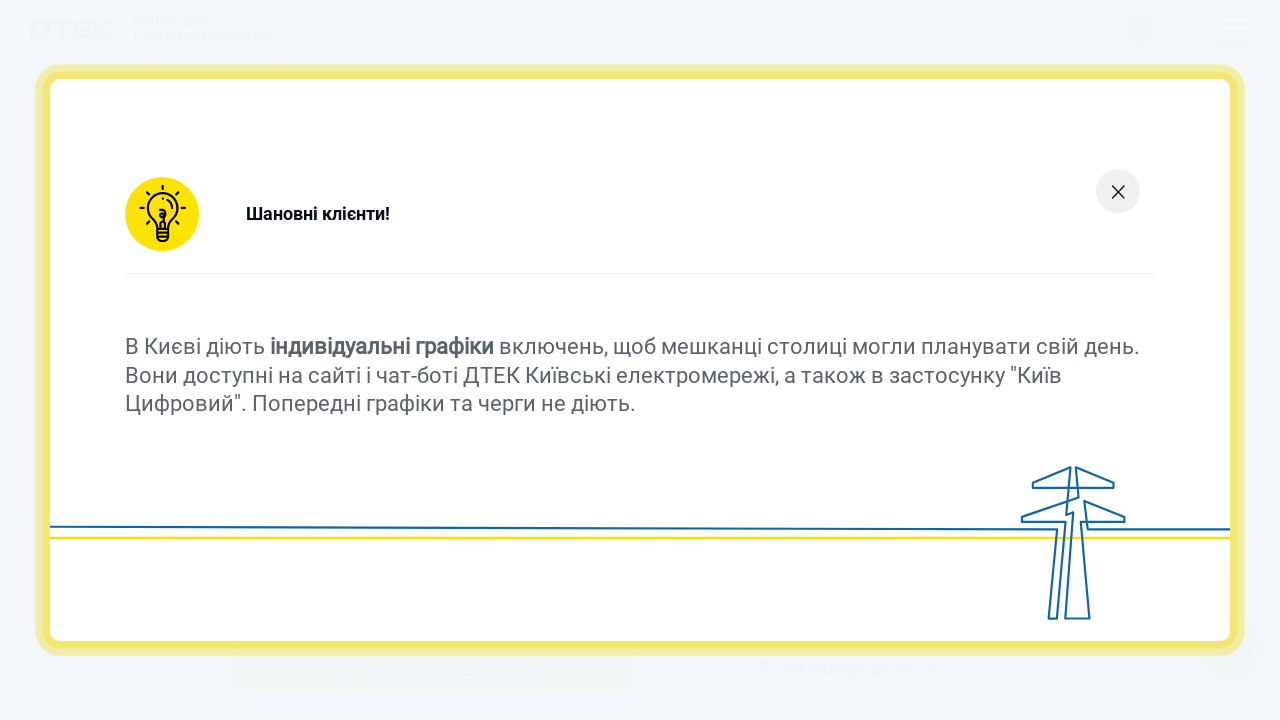